Tests popup notification functionality by navigating to the popups section and triggering a browser notification

Starting URL: https://demoapps.qspiders.com/ui?scenario=1

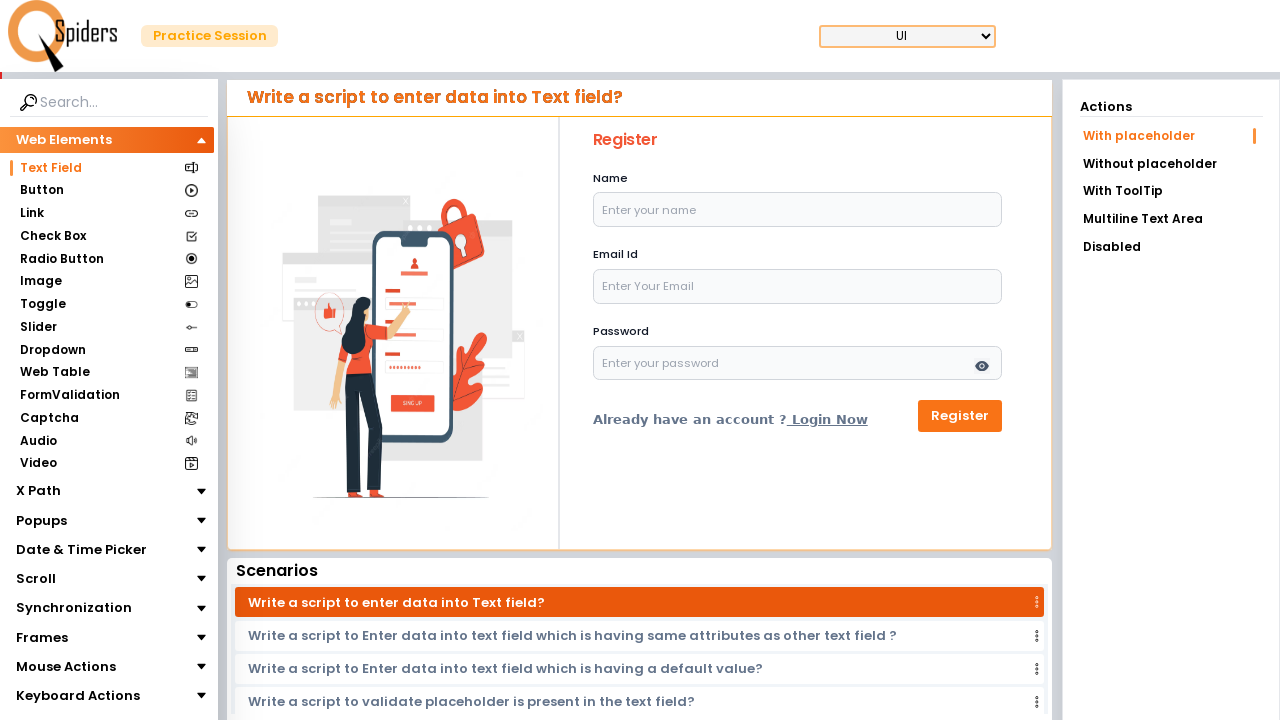

Clicked on Popups section at (42, 520) on xpath=//section[contains(text(),'Popups')]
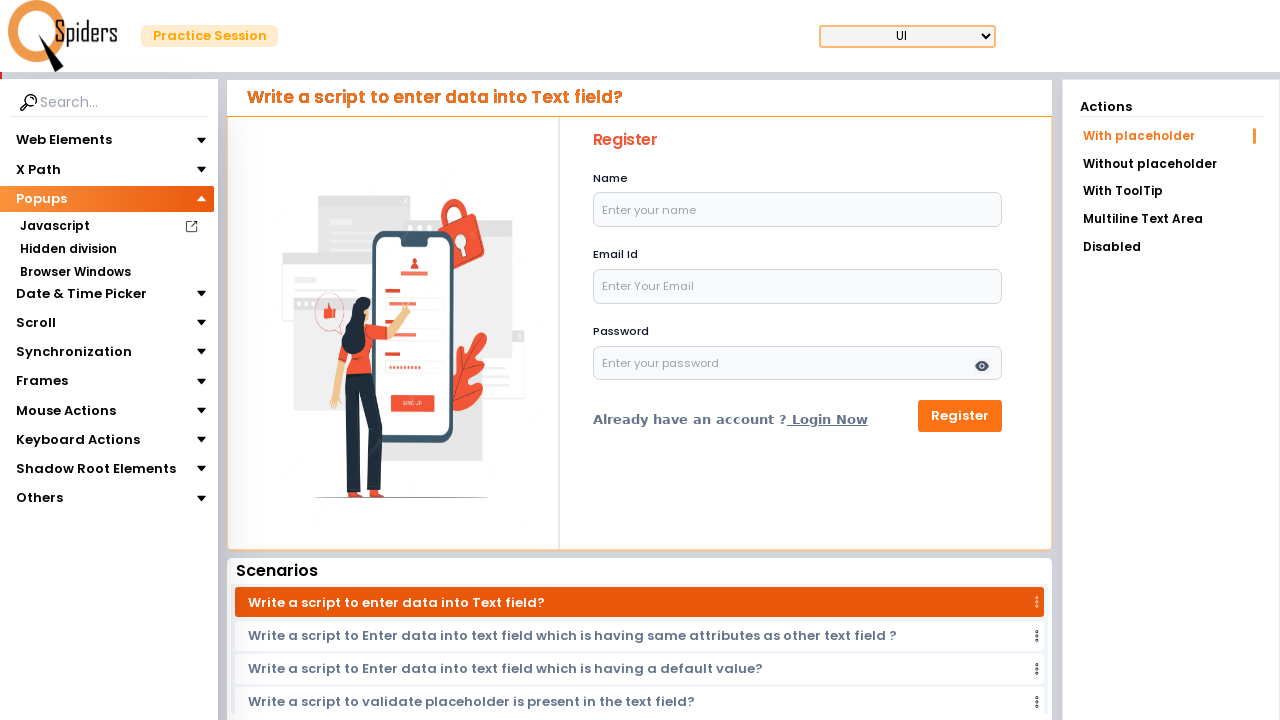

Clicked on Notifications subsection at (62, 340) on xpath=//section[text()='Notifications']
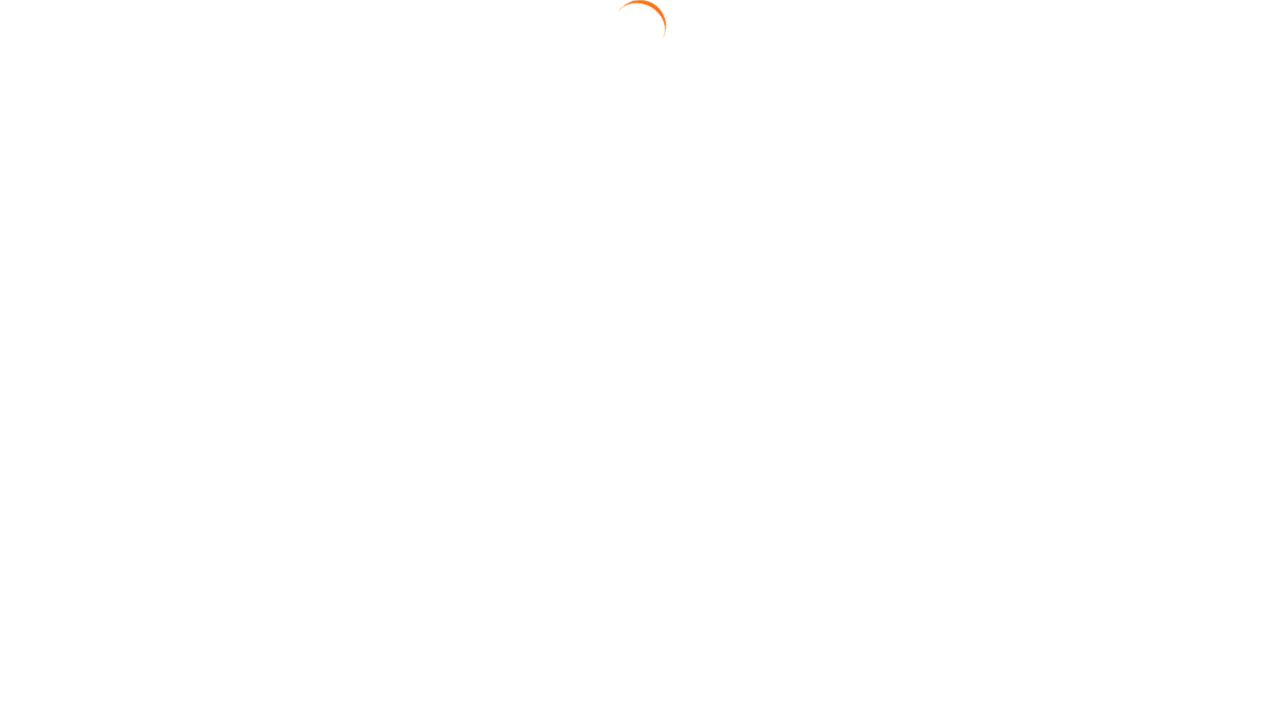

Clicked the browser notification button at (644, 276) on xpath=//button[@id='browNotButton']
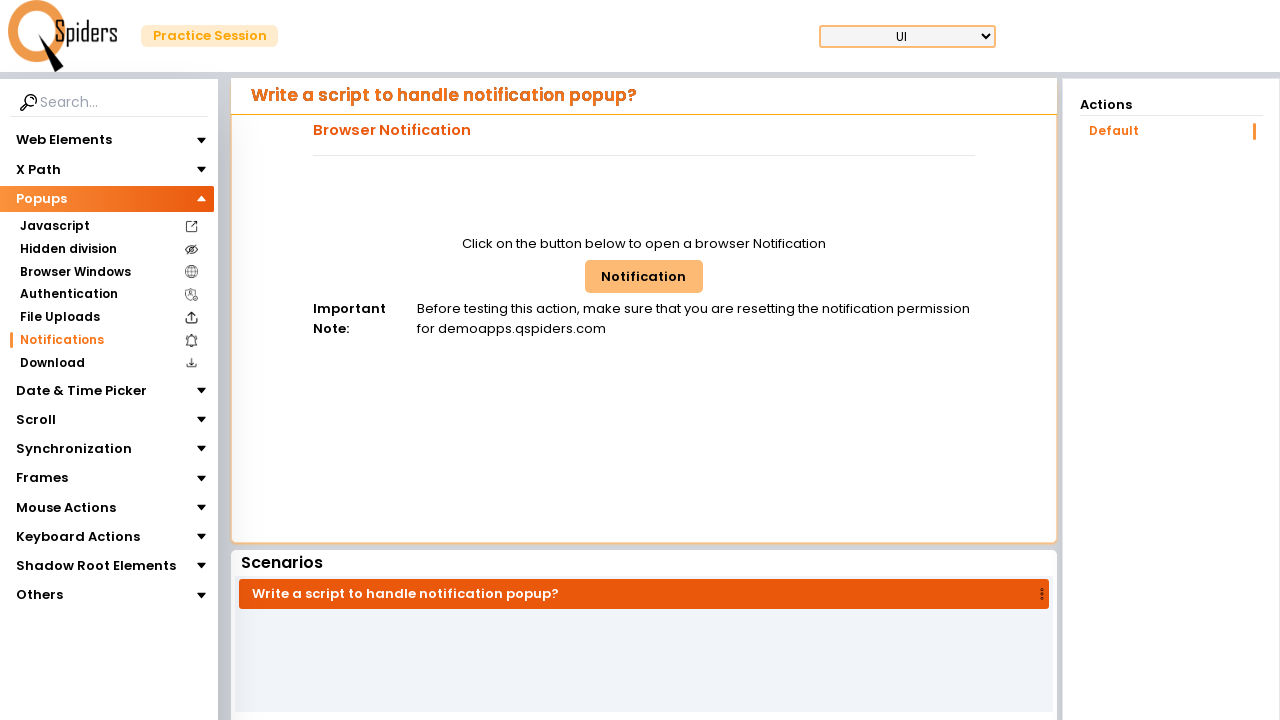

Waited for notification to appear
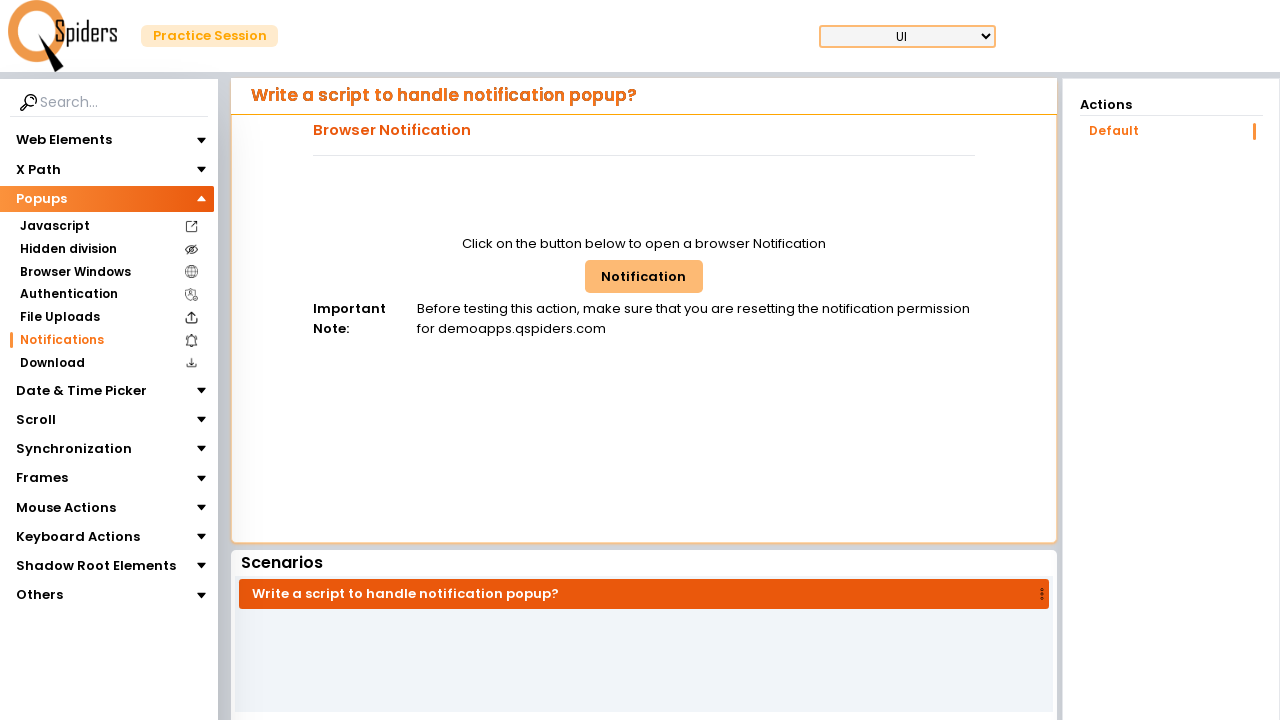

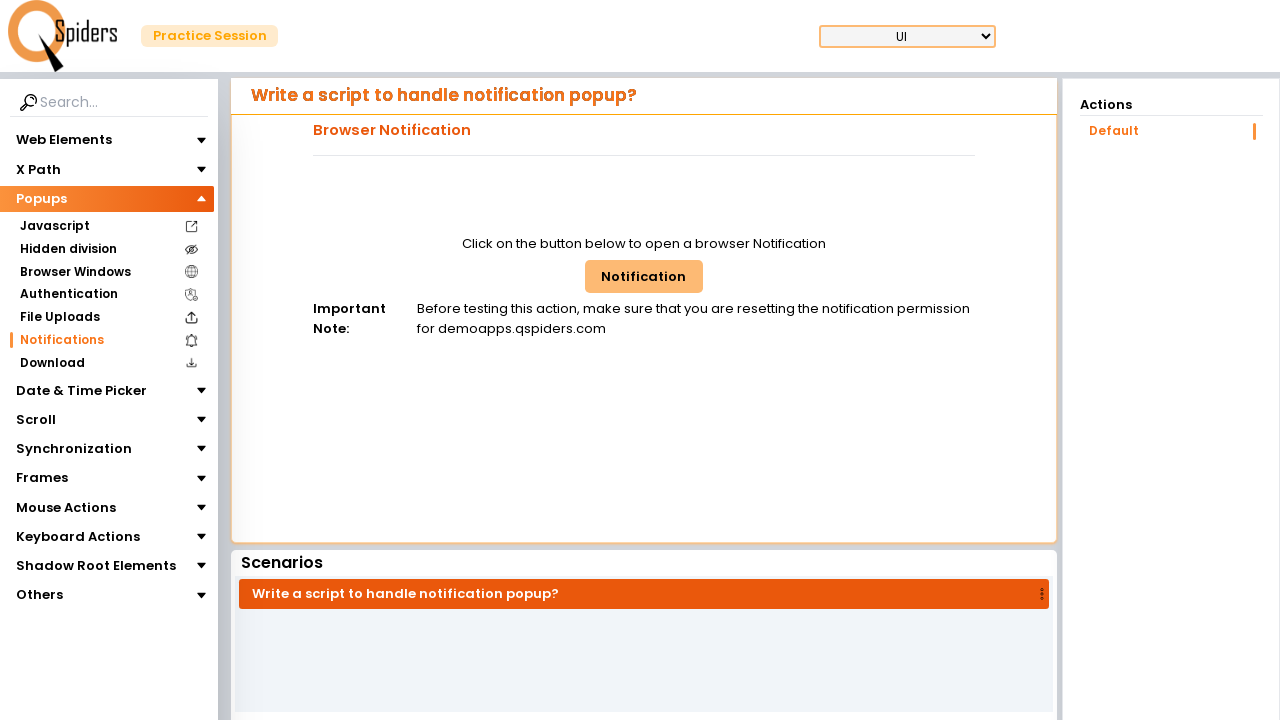